Tests popup window handling by clicking a link that opens a popup window, then closing only the child window while keeping the parent window open.

Starting URL: http://omayo.blogspot.com/

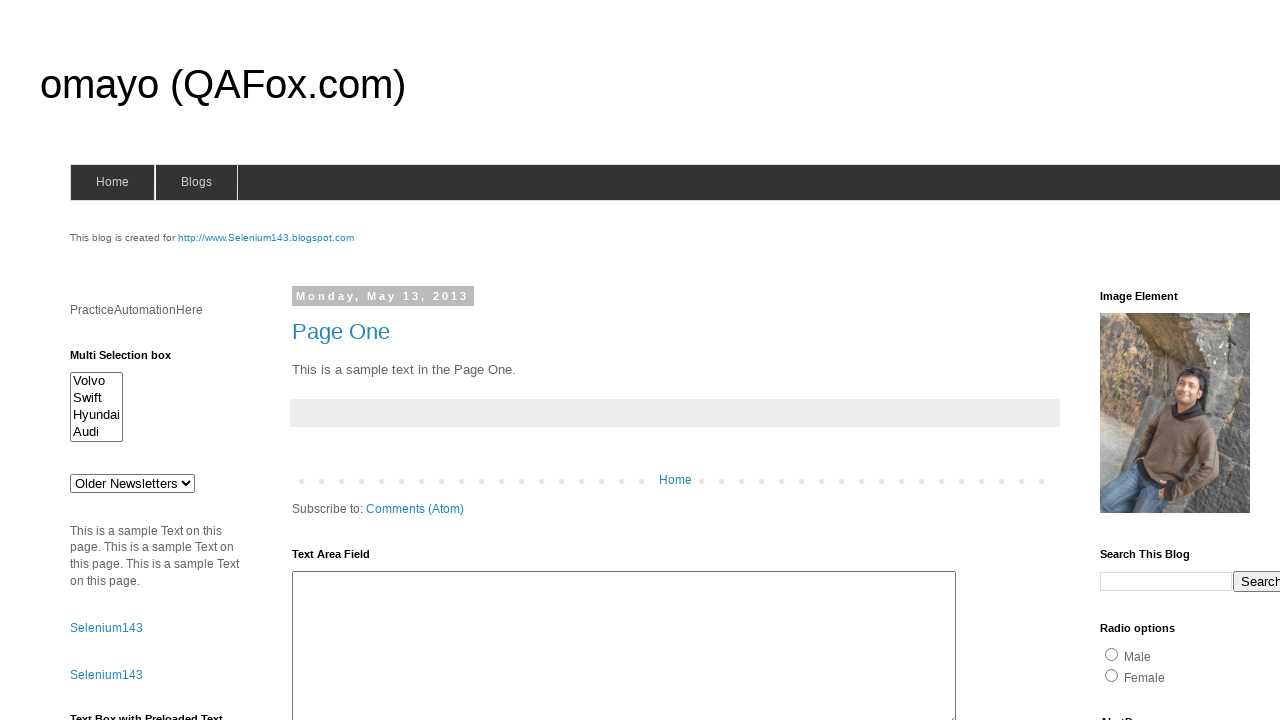

Scrolled to 'Open a popup window' link
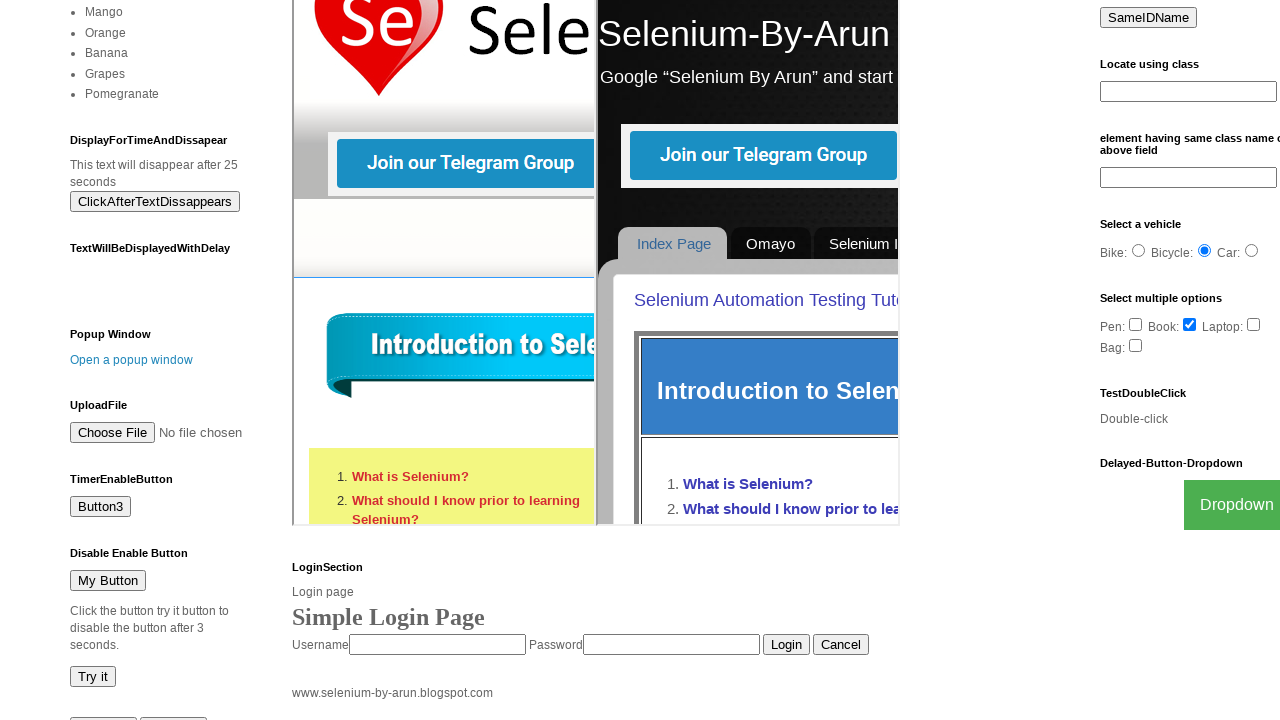

Clicked 'Open a popup window' link to open child window at (132, 360) on text=Open a popup window
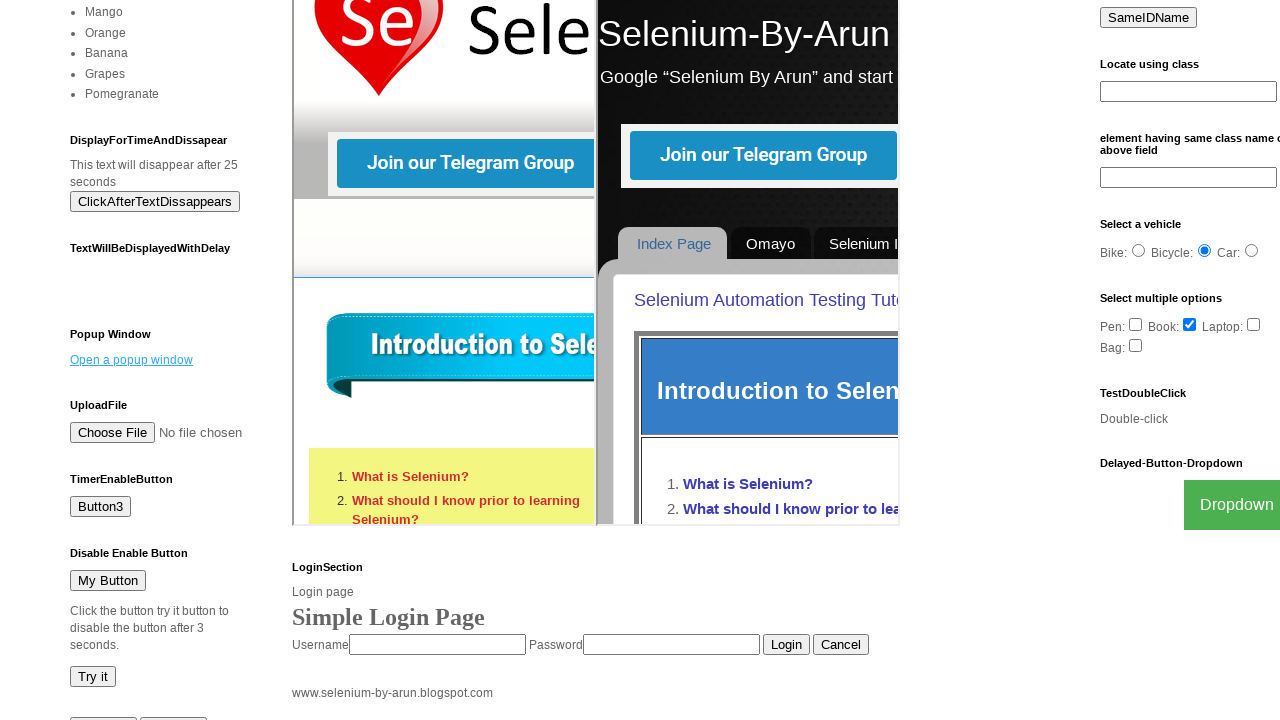

Captured popup window reference
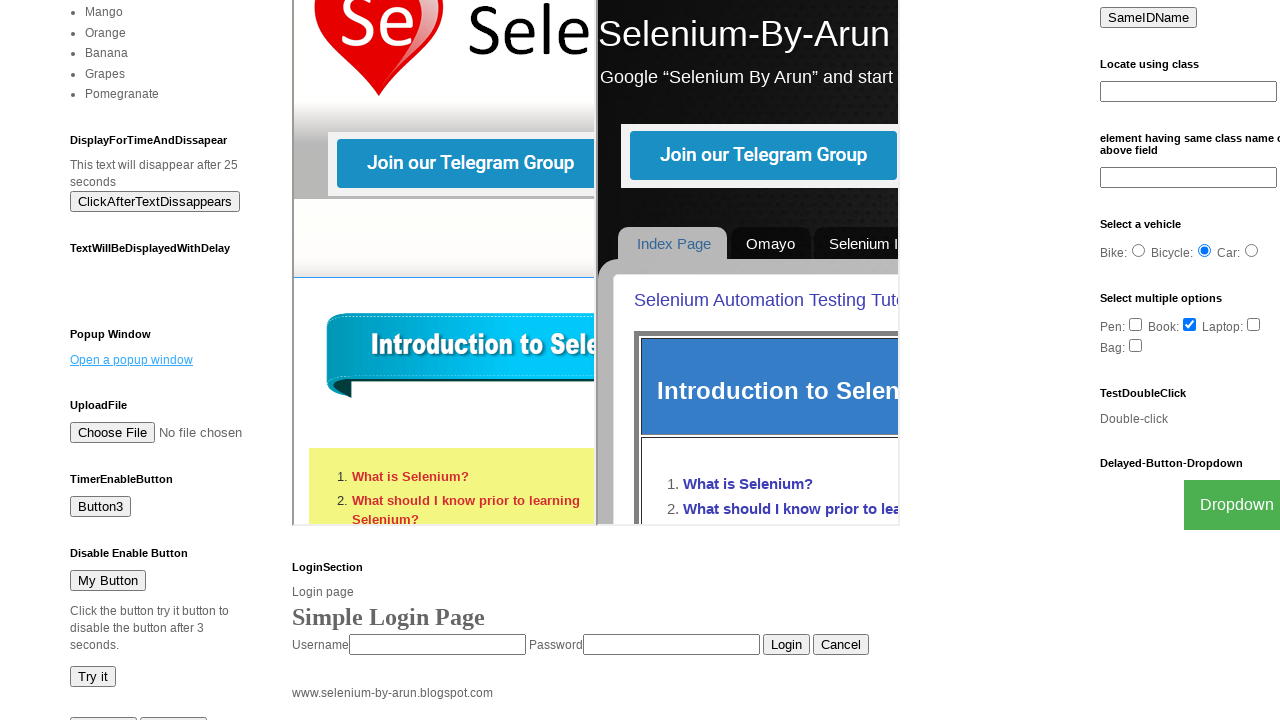

Popup window finished loading
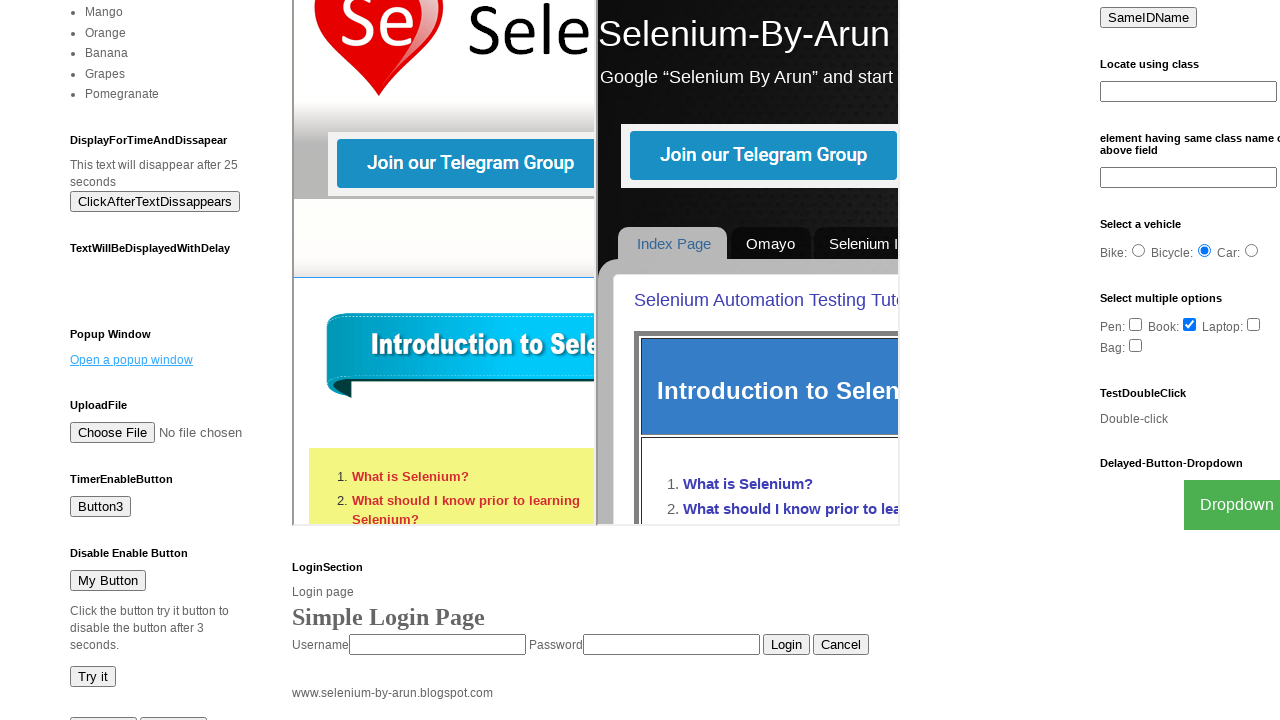

Closed the child popup window
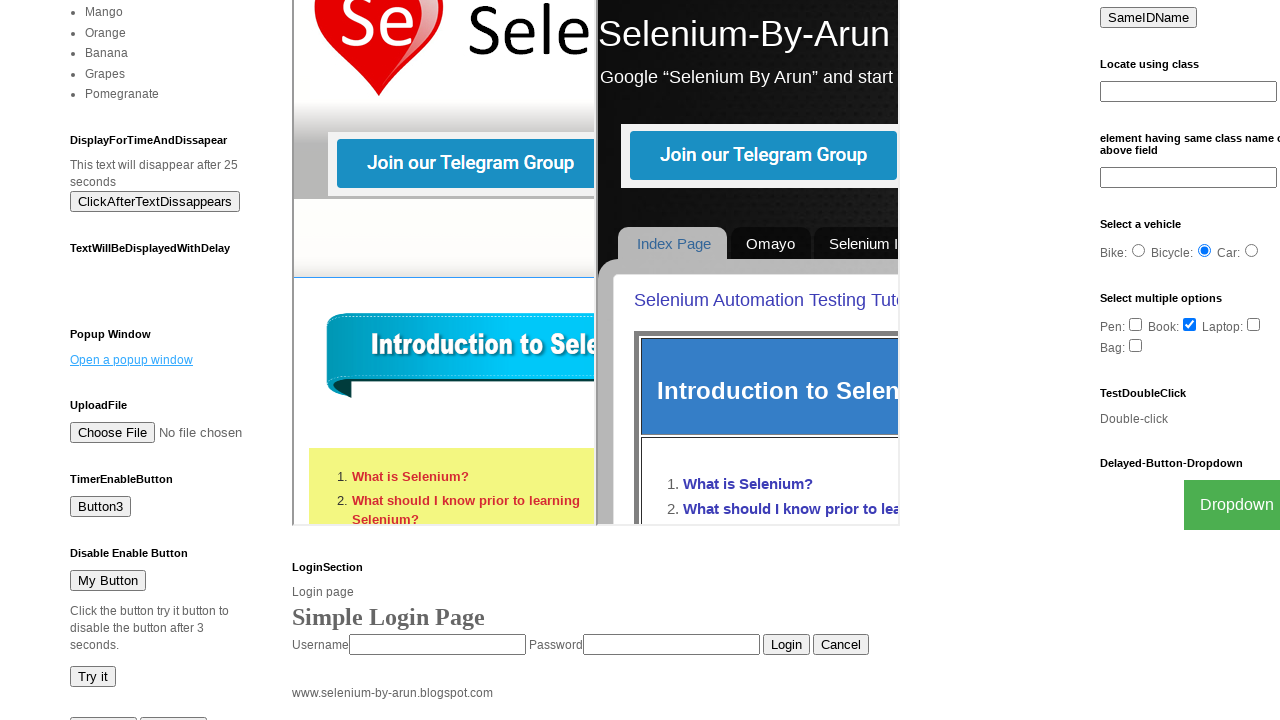

Verified parent window is still active with popup link visible
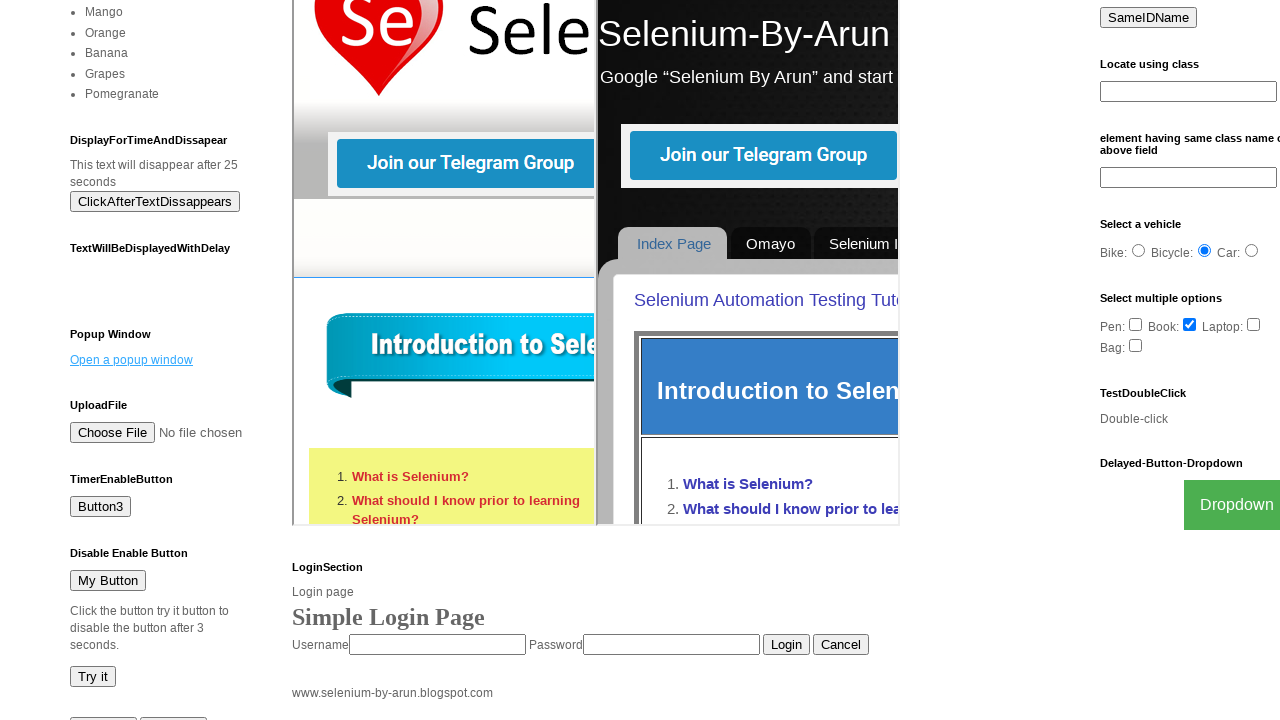

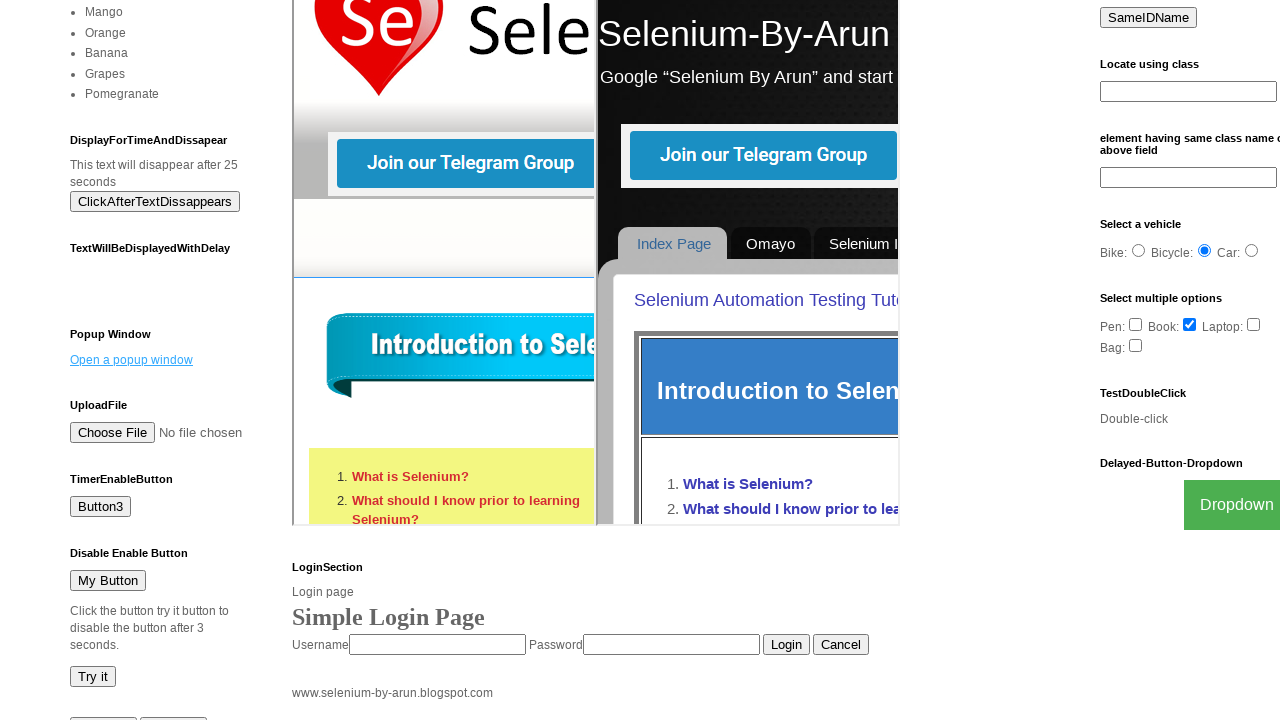